Tests dragging a draggable element to the upper left corner on the Interactions demo page

Starting URL: http://demoqa.com/

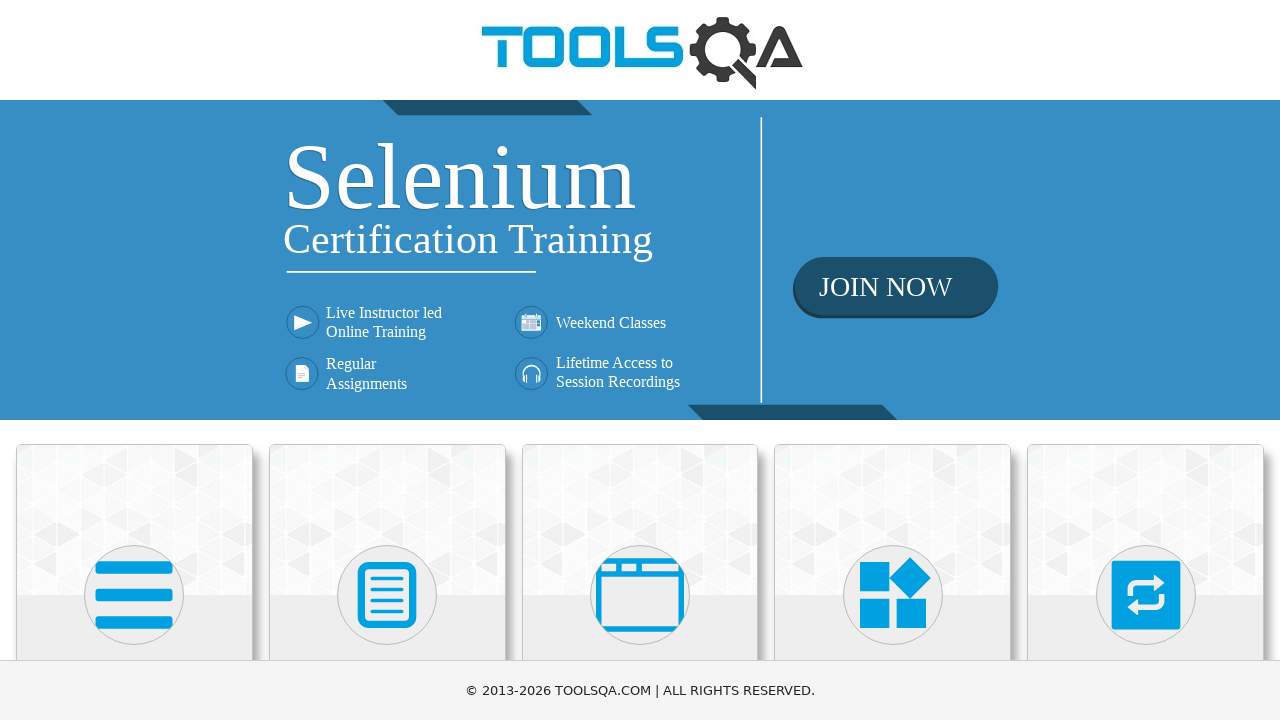

Clicked on Interactions card at (1146, 520) on xpath=//h5[normalize-space(text())= 'Interactions']/ancestor::*[@class='card mt-
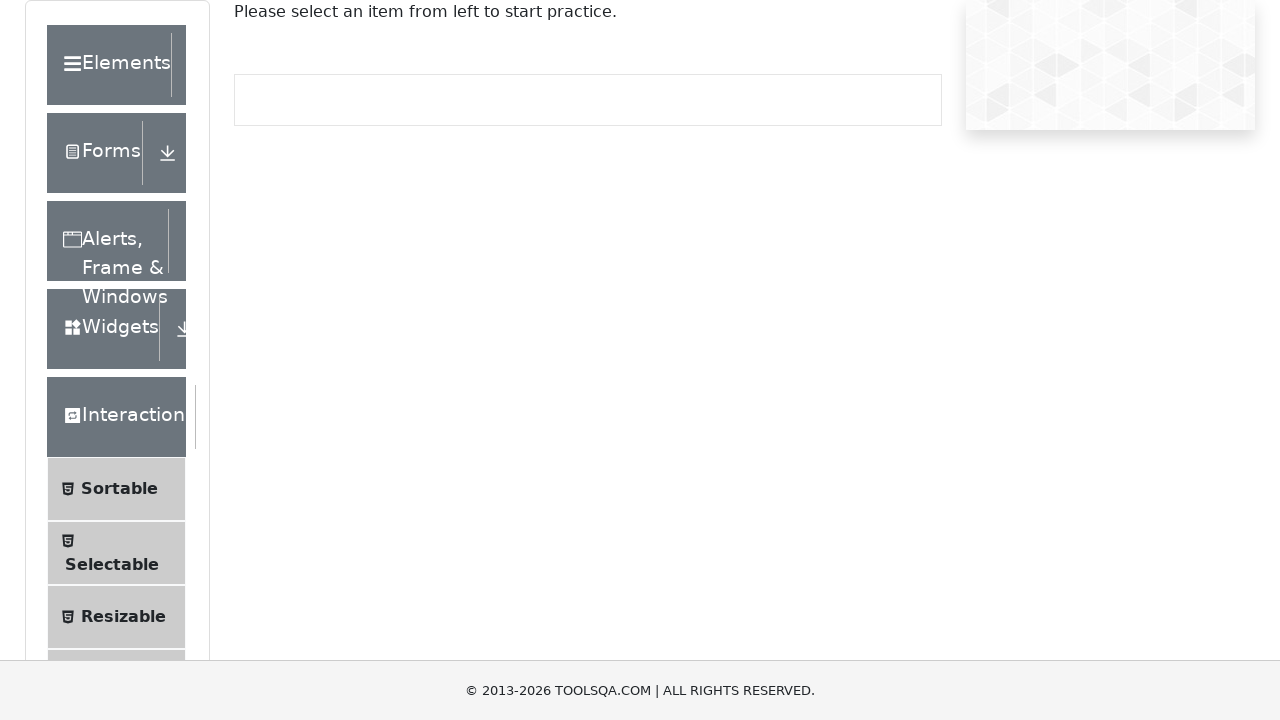

Scrolled down 950 pixels to reveal menu items
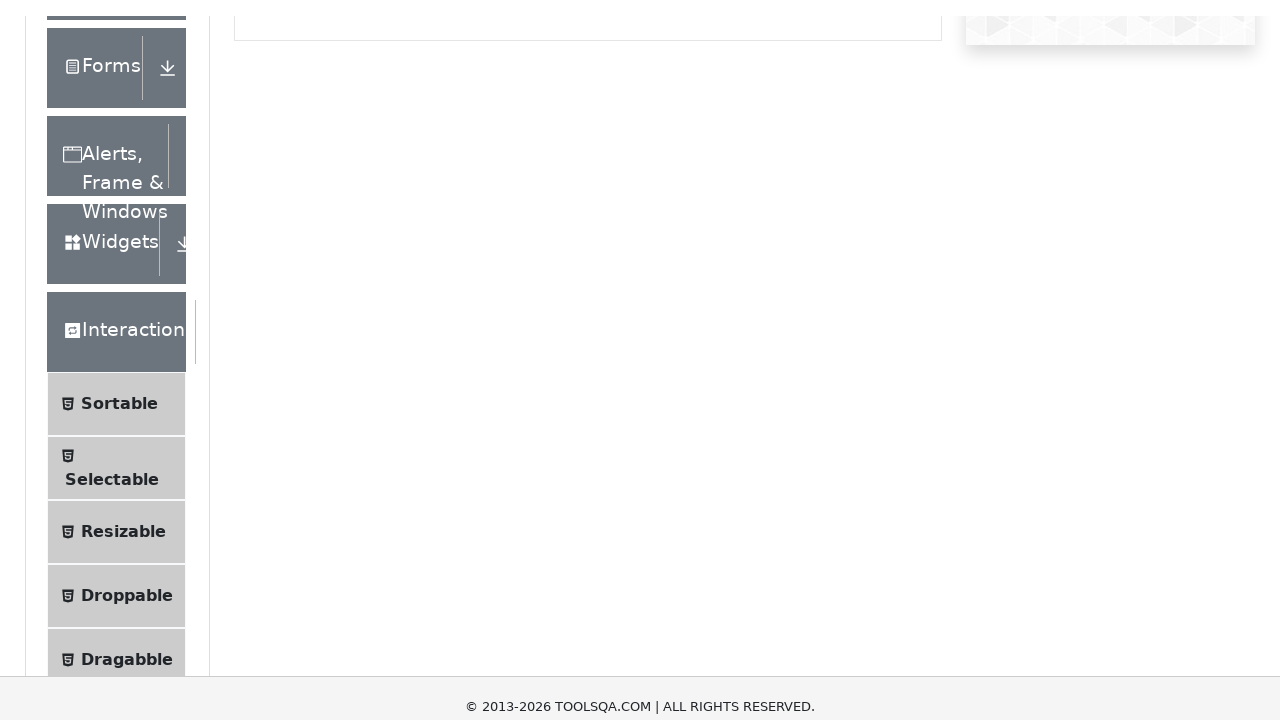

Waited for Interactions menu items to load
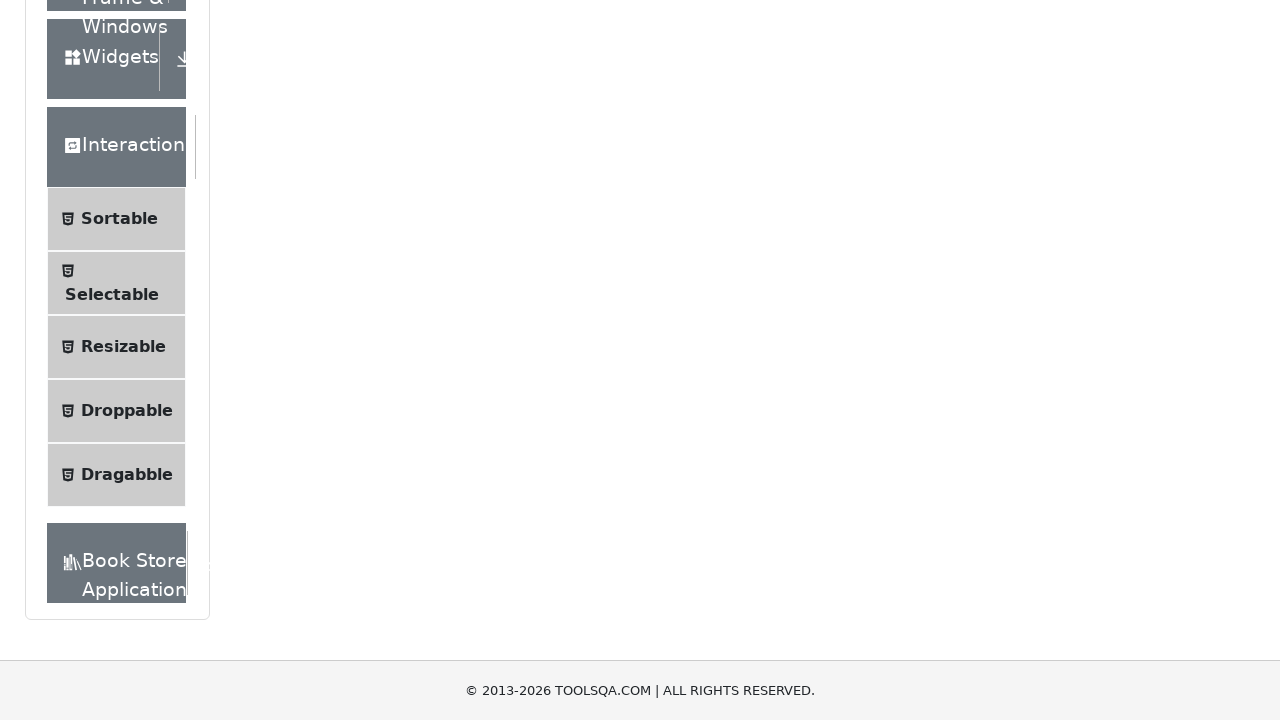

Clicked on Draggable menu item (5th item in list) at (116, 475) on xpath=//*[normalize-space(text())= 'Interactions']//ancestor::div[@class='elemen
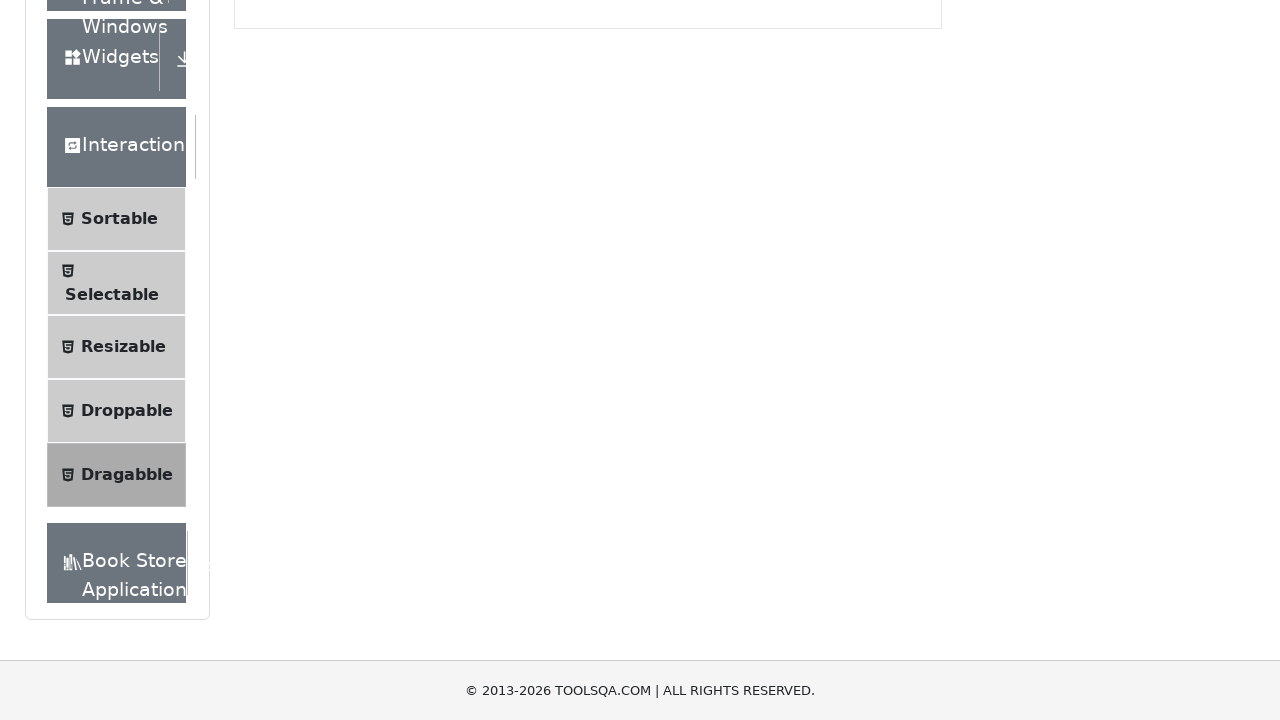

Waited for draggable box element to appear
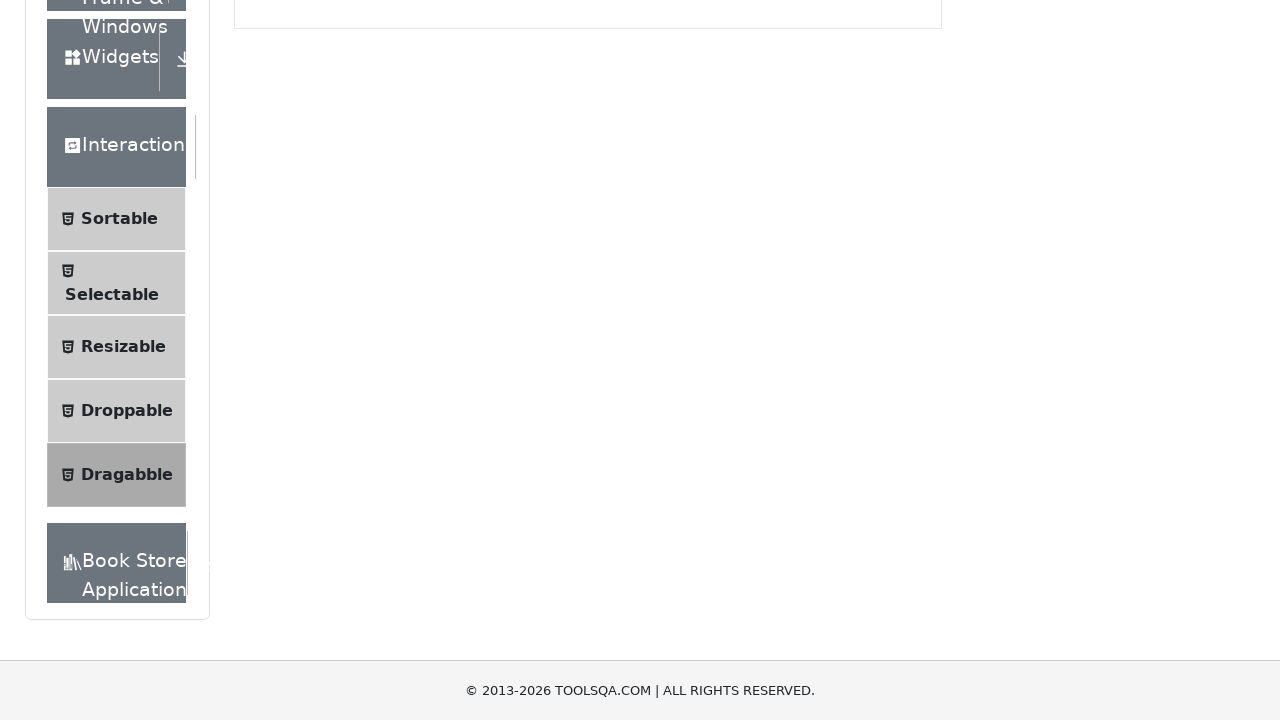

Retrieved bounding box coordinates of draggable element
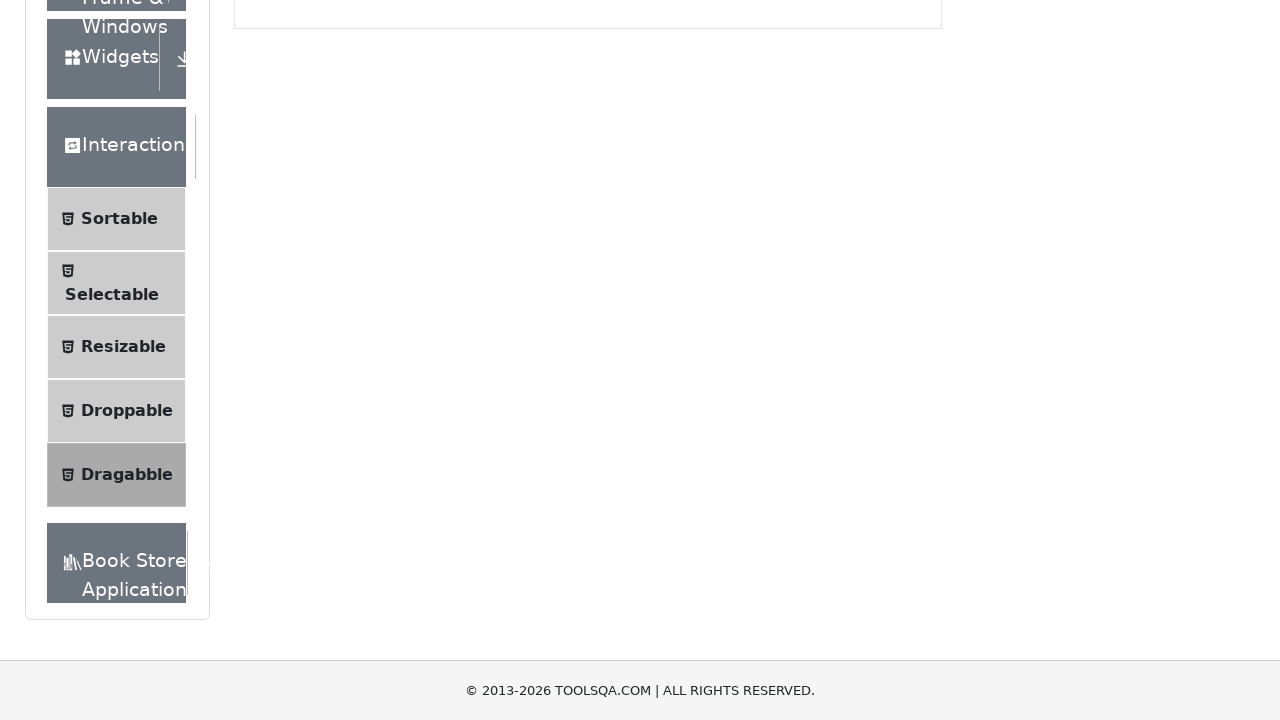

Moved mouse to center of draggable box at (300, -93)
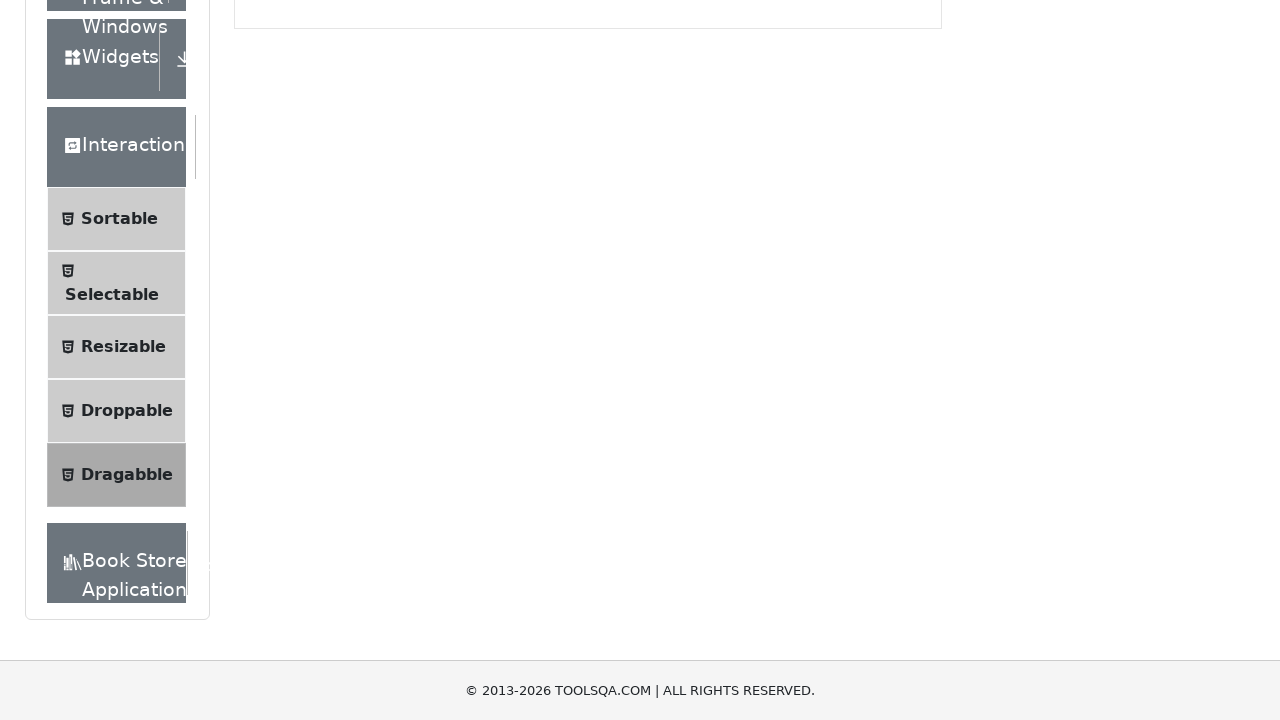

Pressed down mouse button to start dragging at (300, -93)
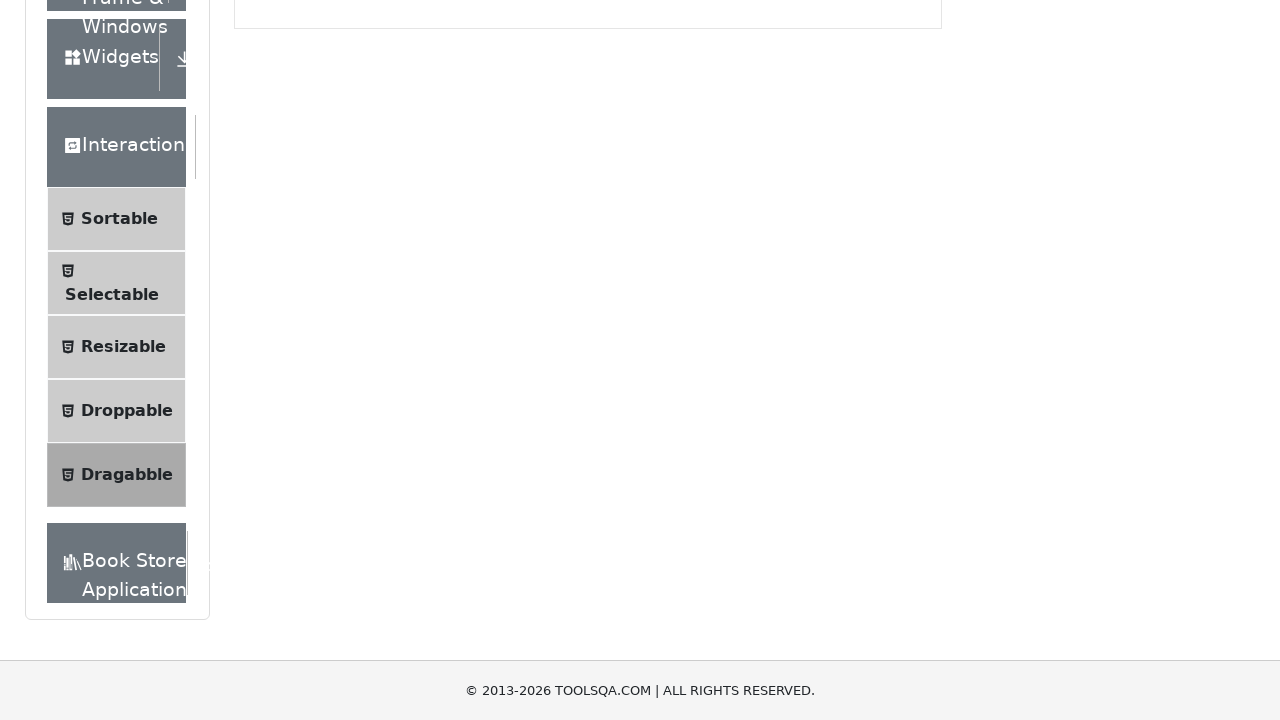

Dragged element to upper left corner position at (-86, -355)
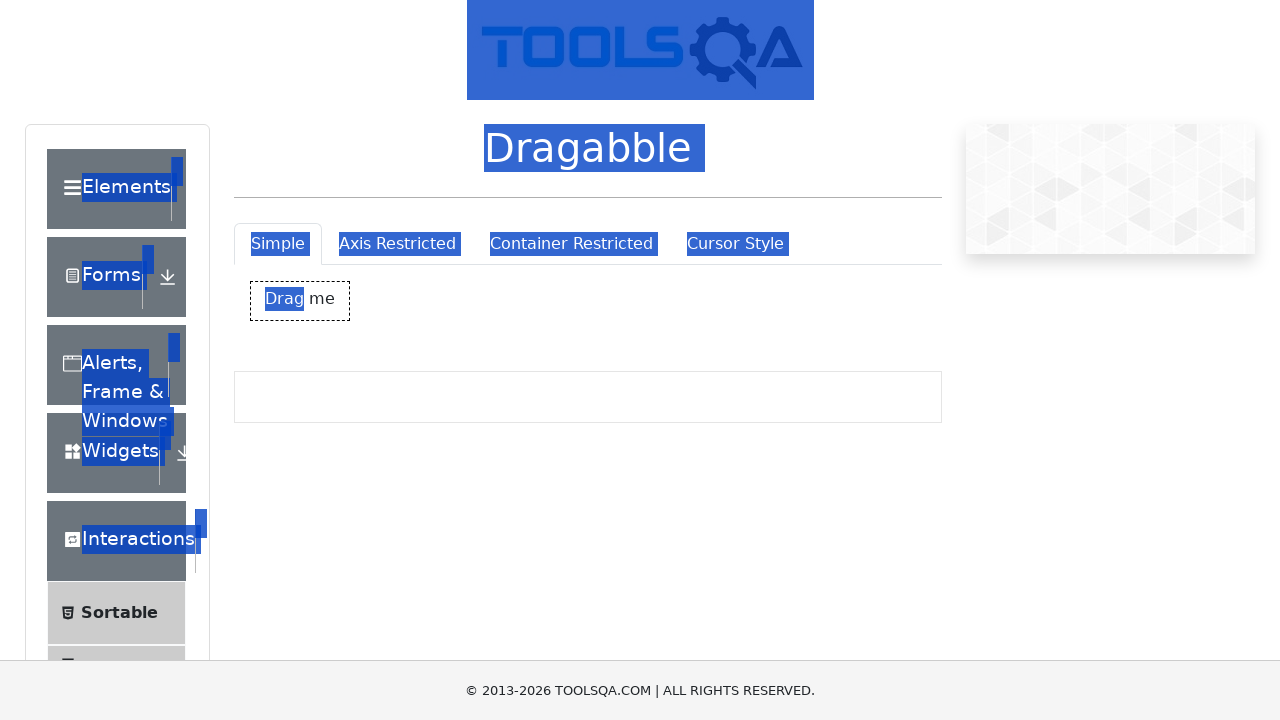

Released mouse button to complete drag to upper left corner at (-86, -355)
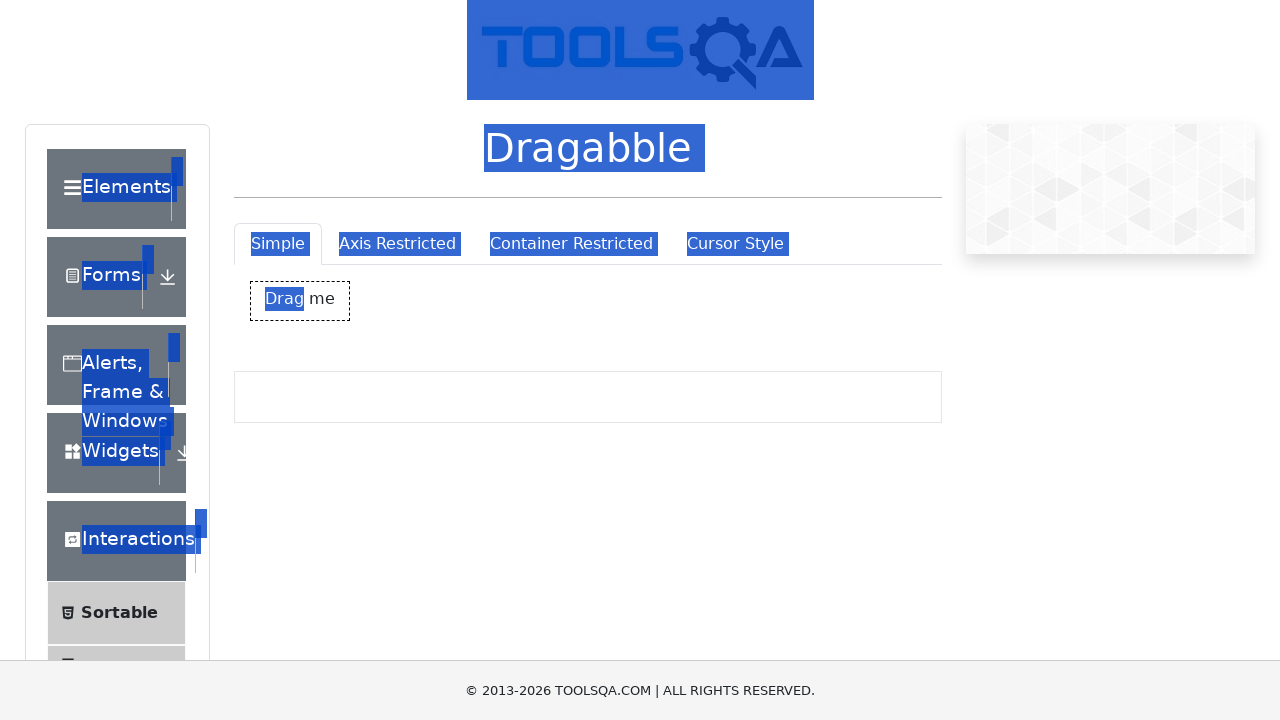

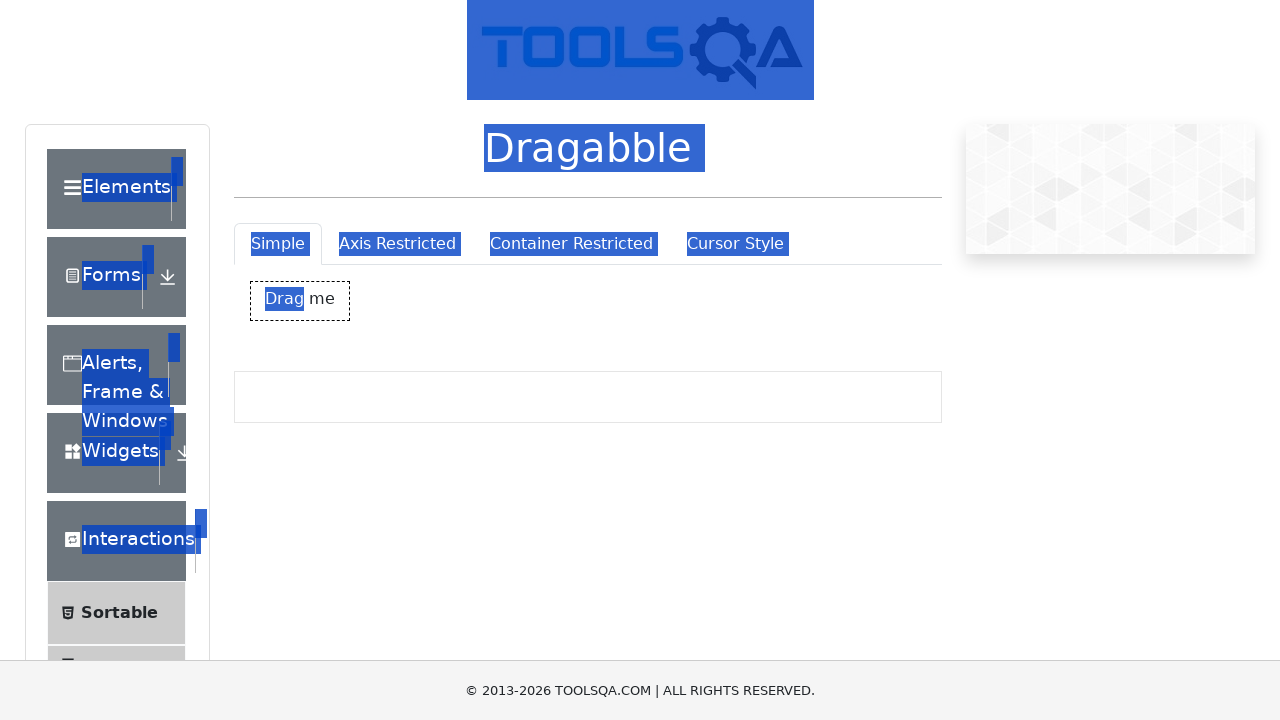